Tests JavaScript prompt popup by entering text but dismissing the prompt, and verifying null is displayed

Starting URL: https://the-internet.herokuapp.com/javascript_alerts

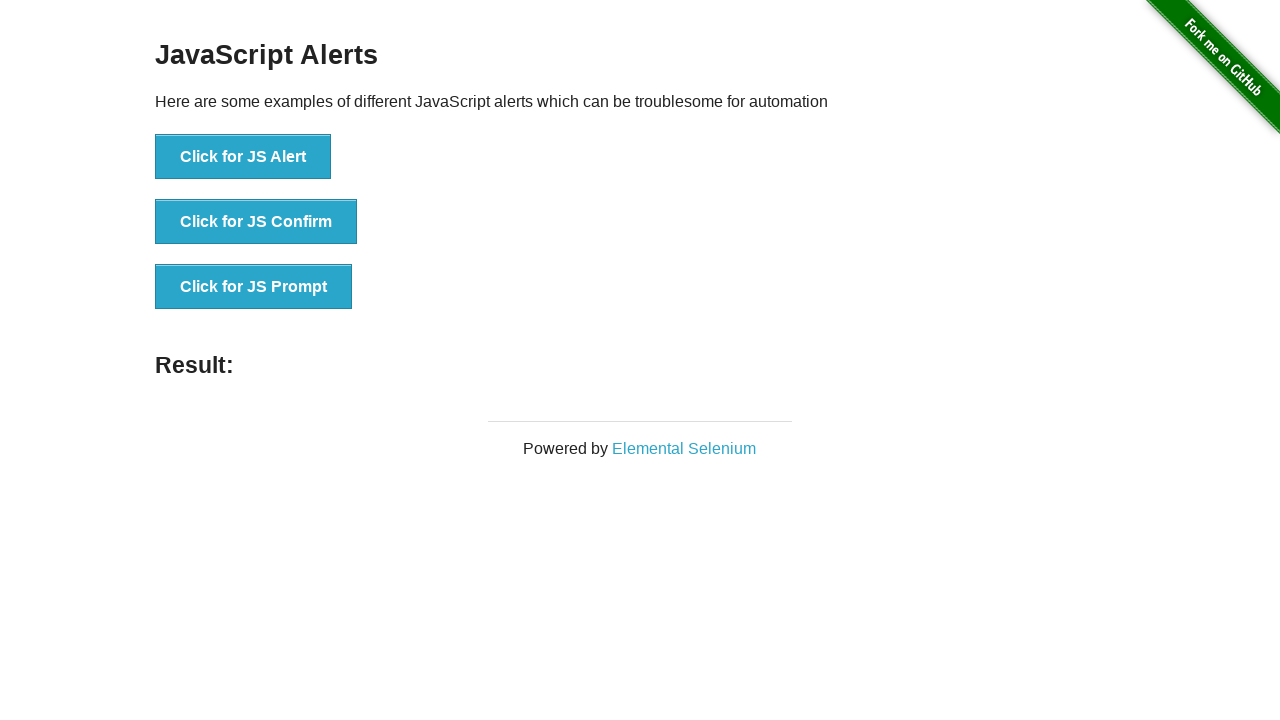

Set up dialog handler to dismiss the prompt
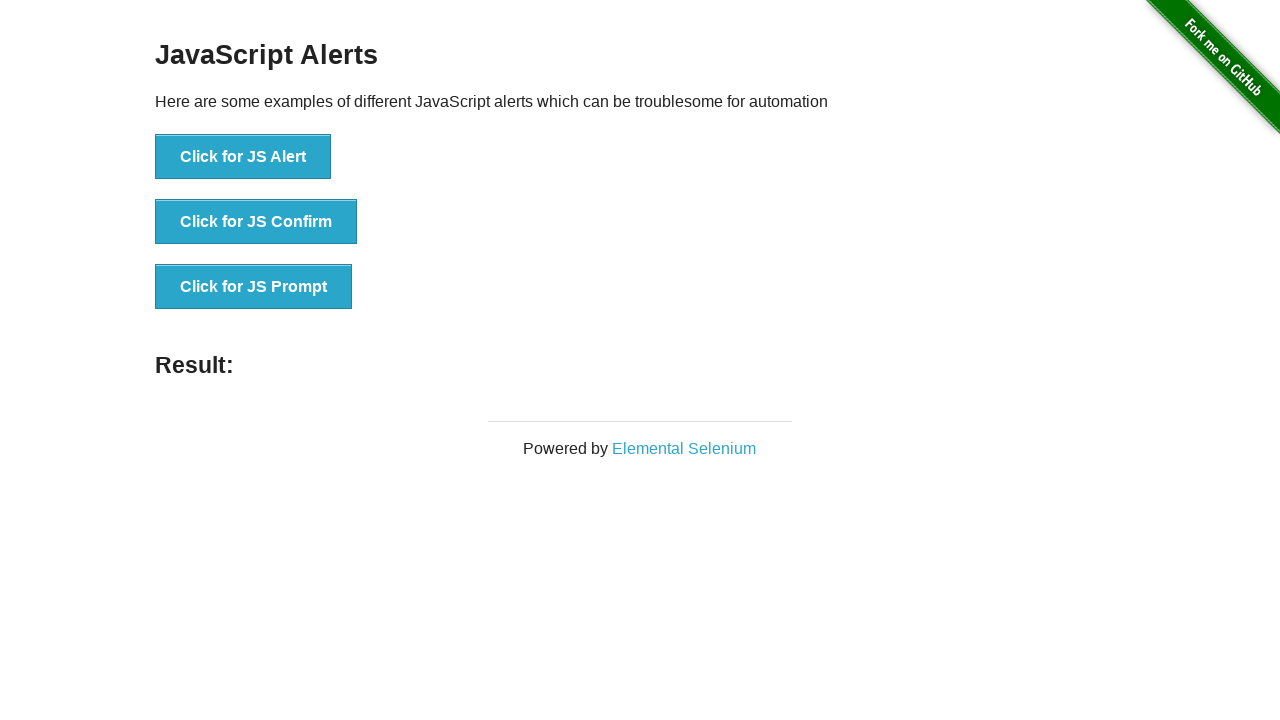

Clicked the JS Prompt button at (254, 287) on xpath=//button[text()='Click for JS Prompt']
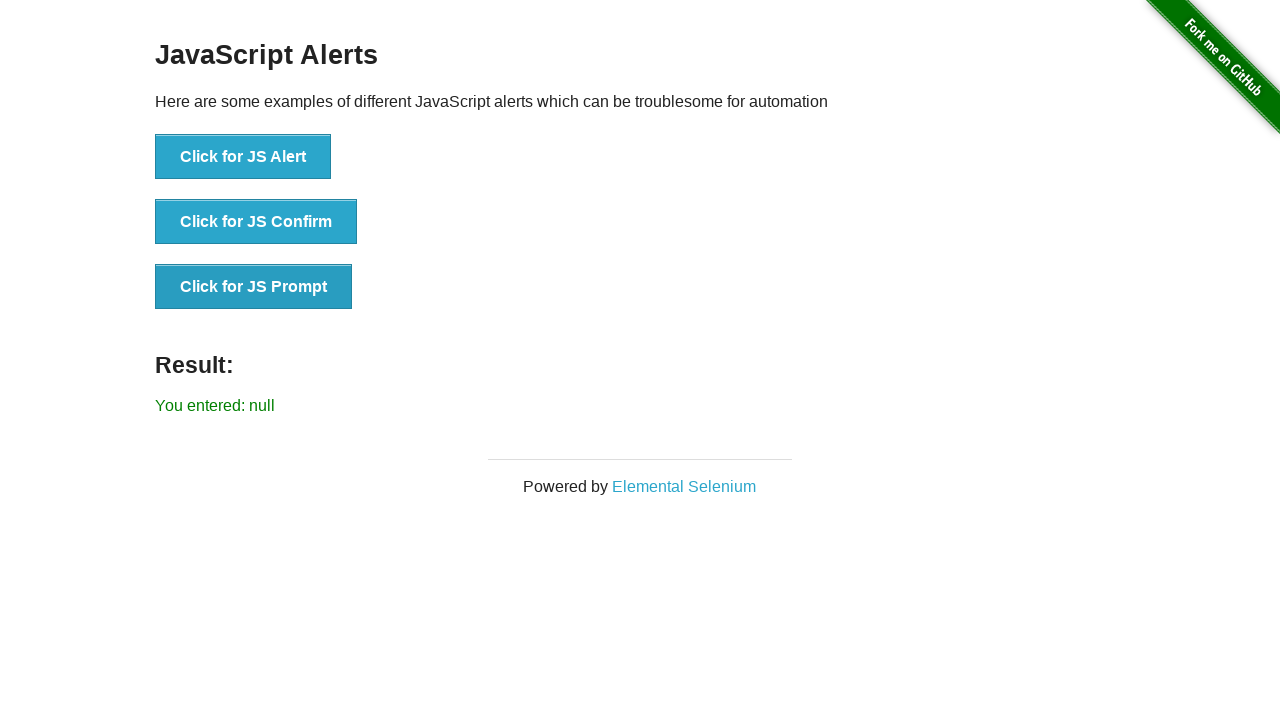

Result message element loaded
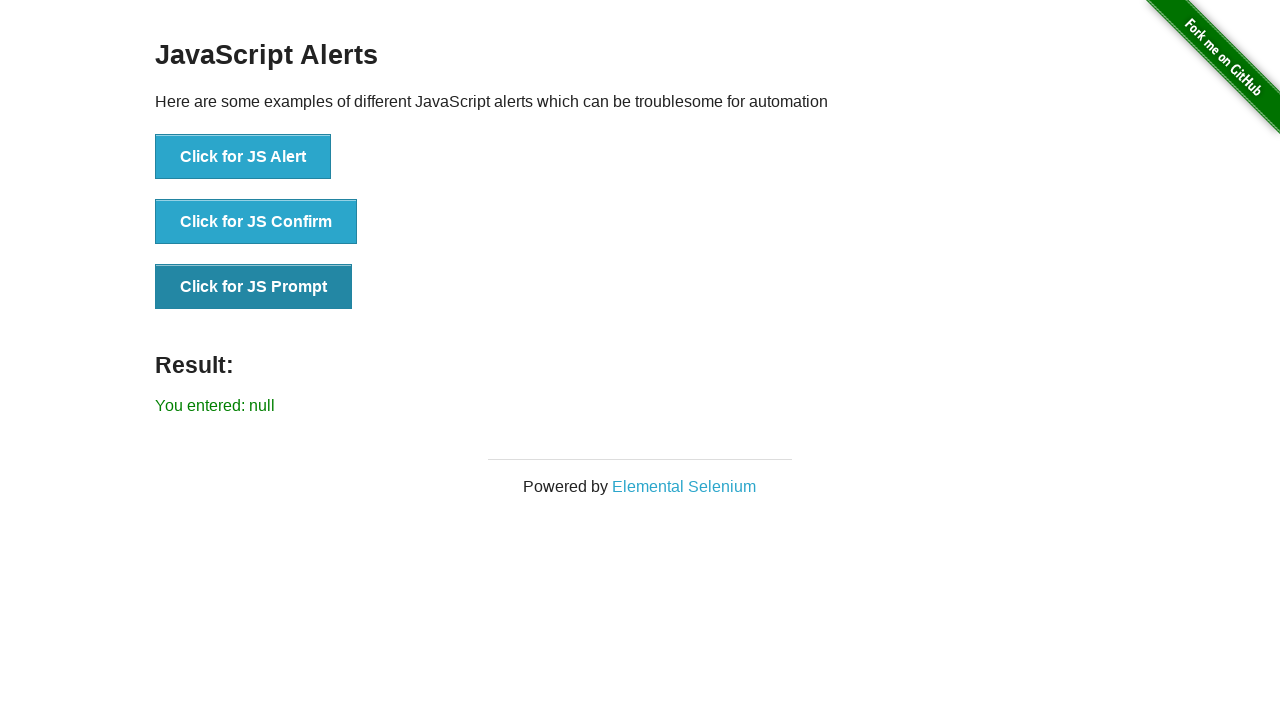

Retrieved result text: 'You entered: null'
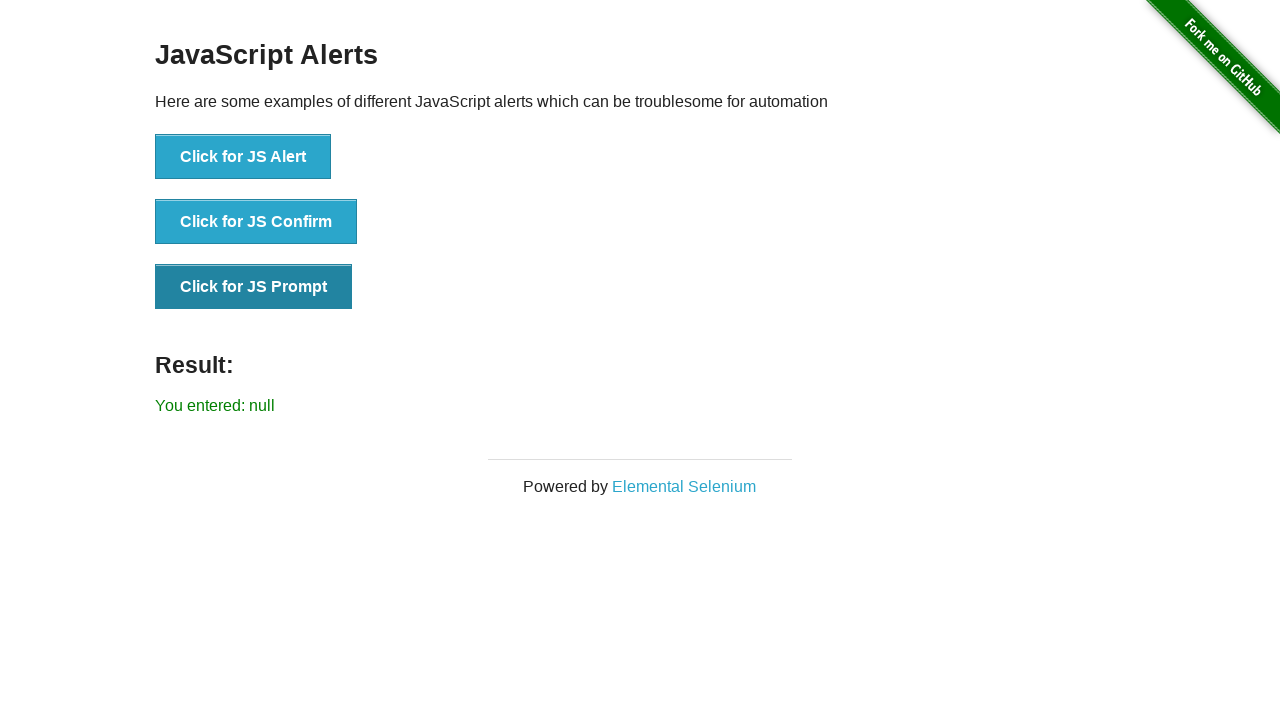

Verified that dismissing the prompt displays 'You entered: null'
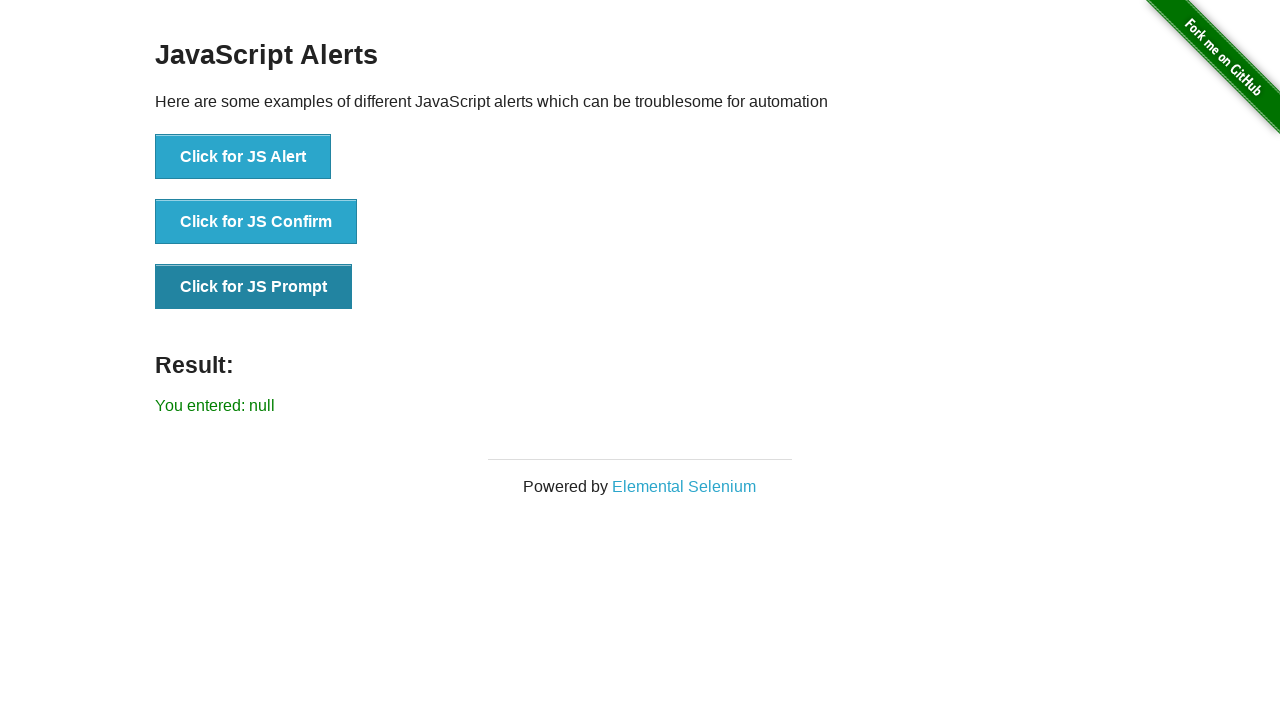

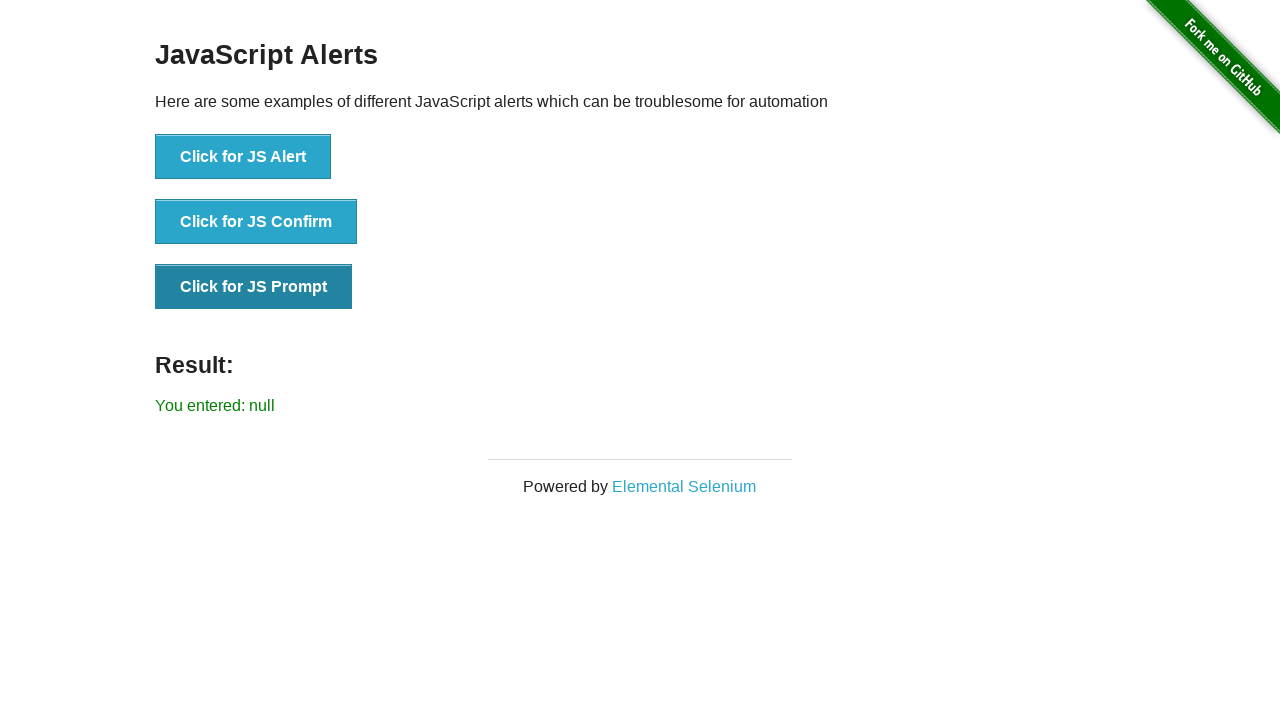